Navigates to SpeedOf.Me speed testing website and verifies the page title contains the expected text.

Starting URL: http://speedof.me

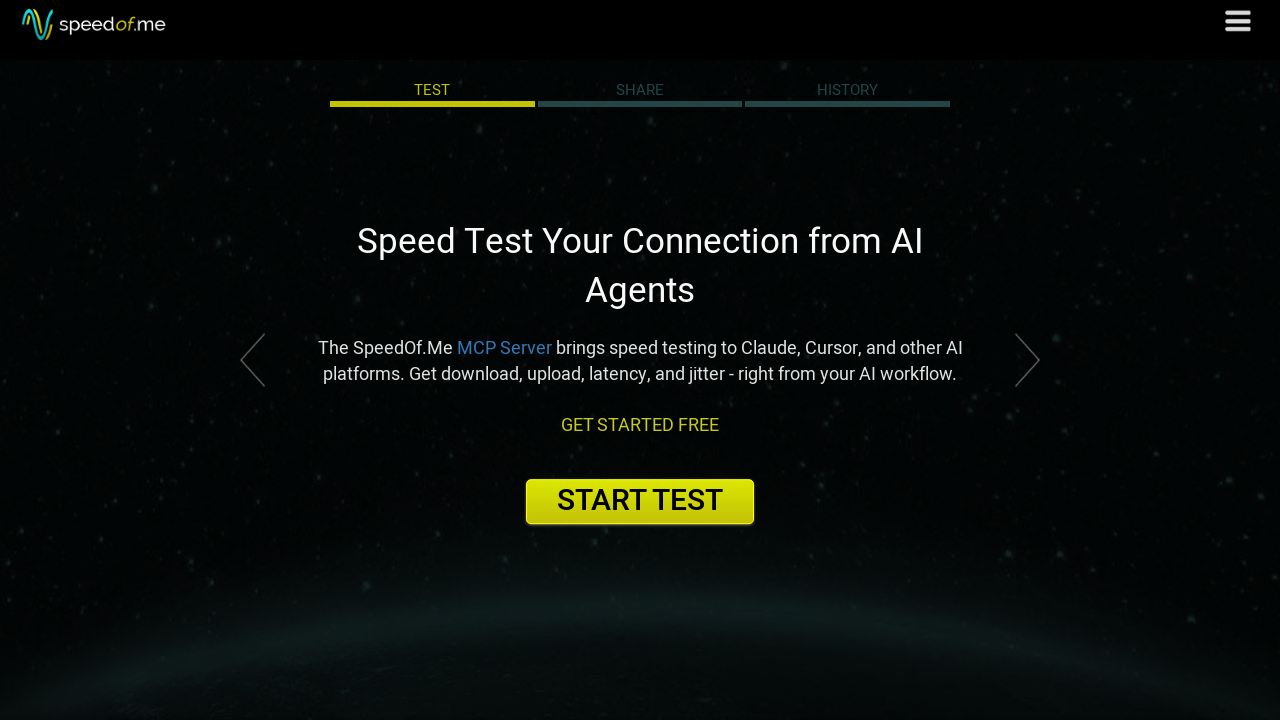

Navigated to SpeedOf.Me speed testing website
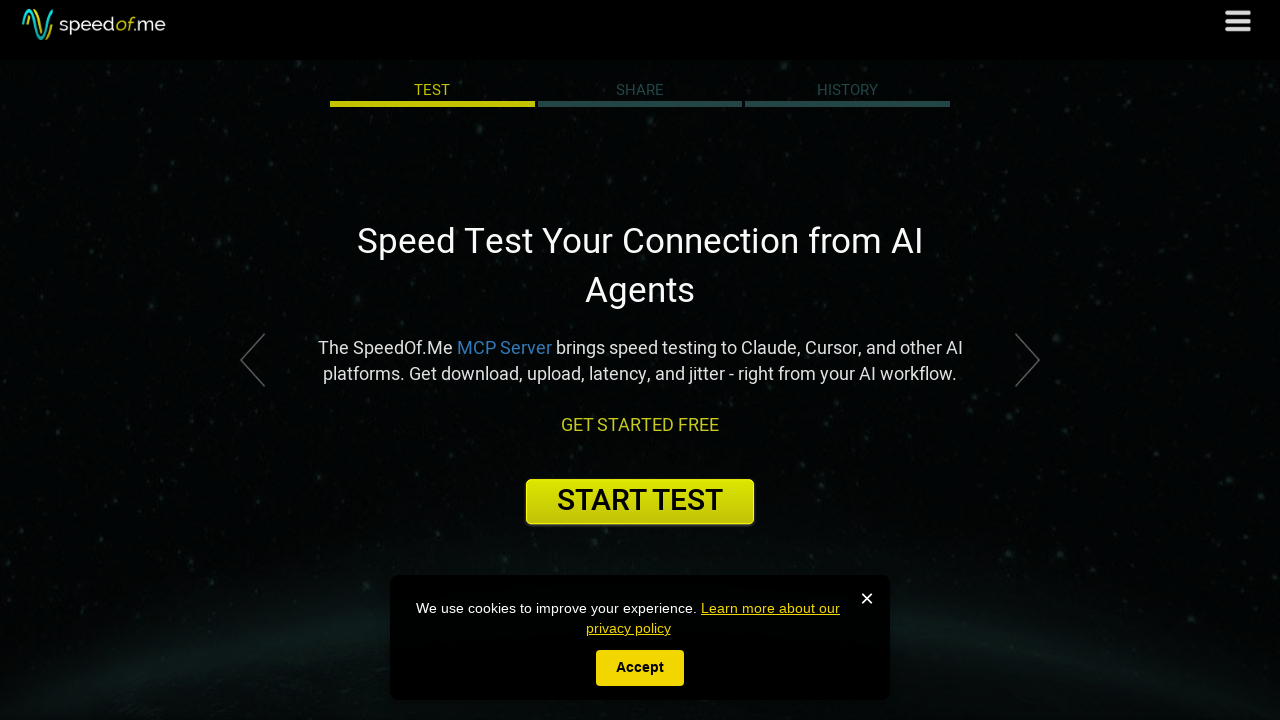

Verified page title contains 'SpeedOf.Me'
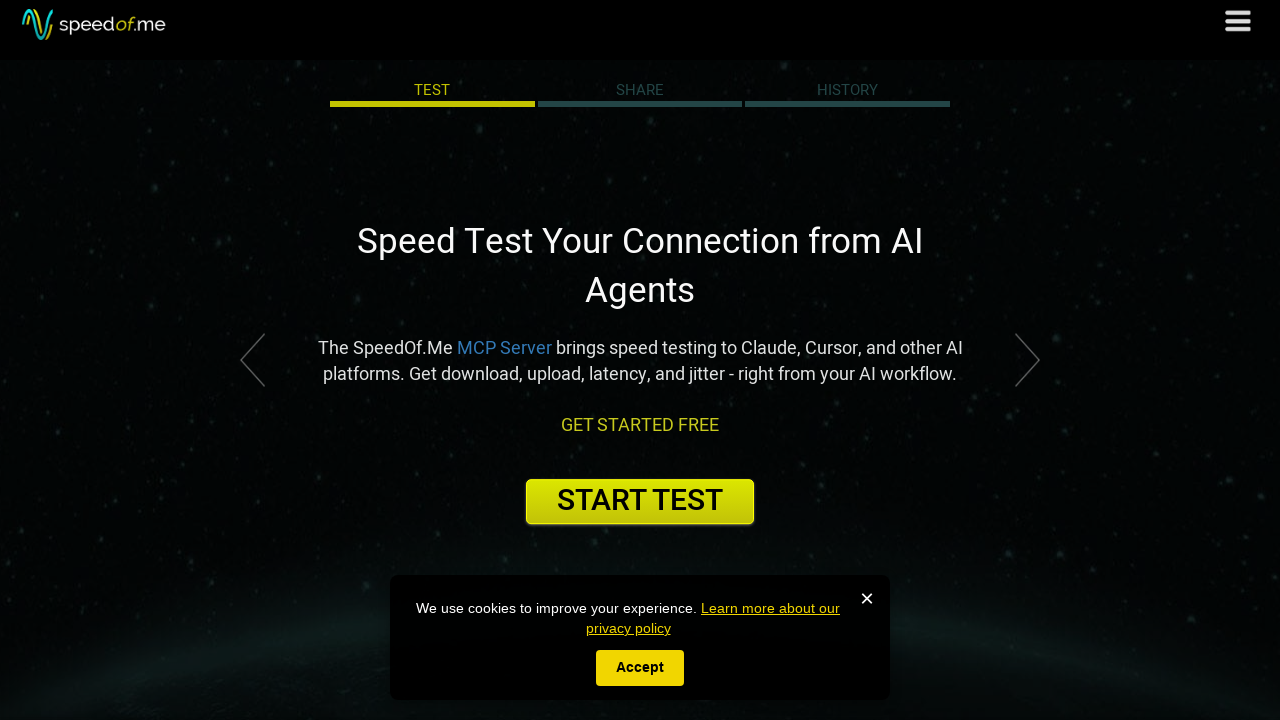

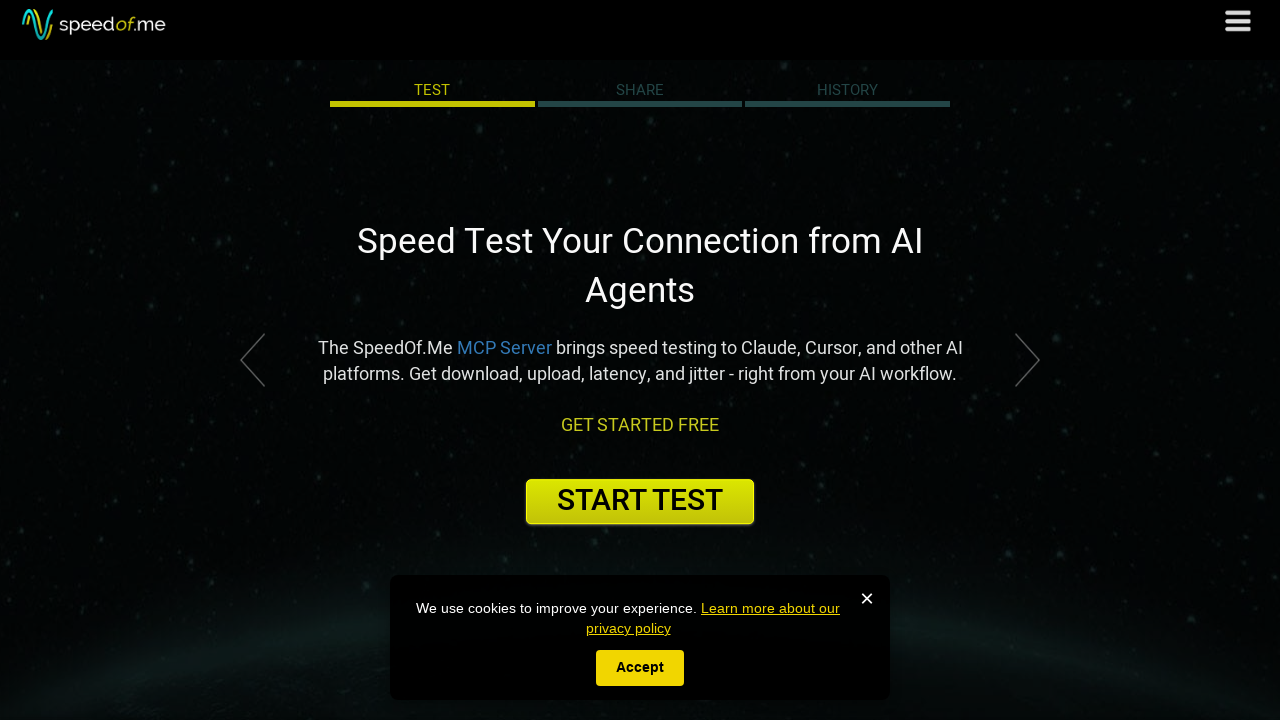